Navigates to C++ example from Factory Method page

Starting URL: https://refactoring.guru/design-patterns/factory-method

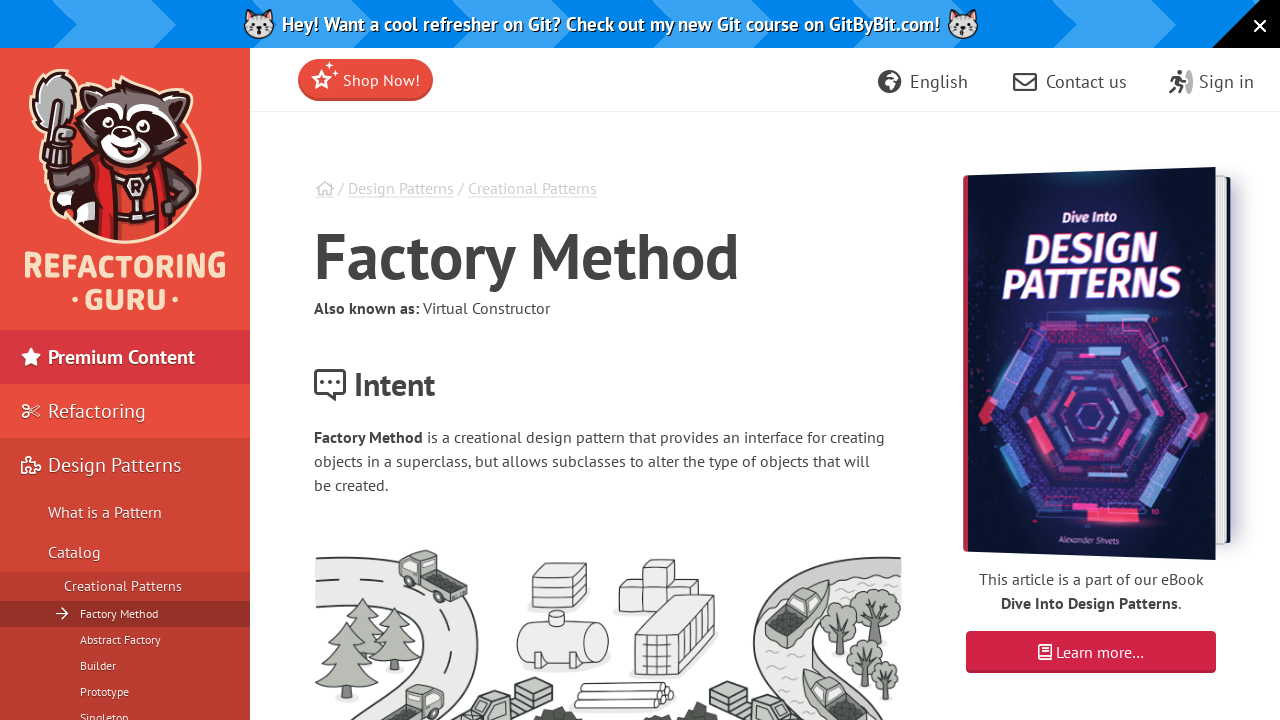

Clicked C++ example link on Factory Method page at (440, 361) on xpath=/html/body/div/main/div/div/article/div[12]/p/a[2]
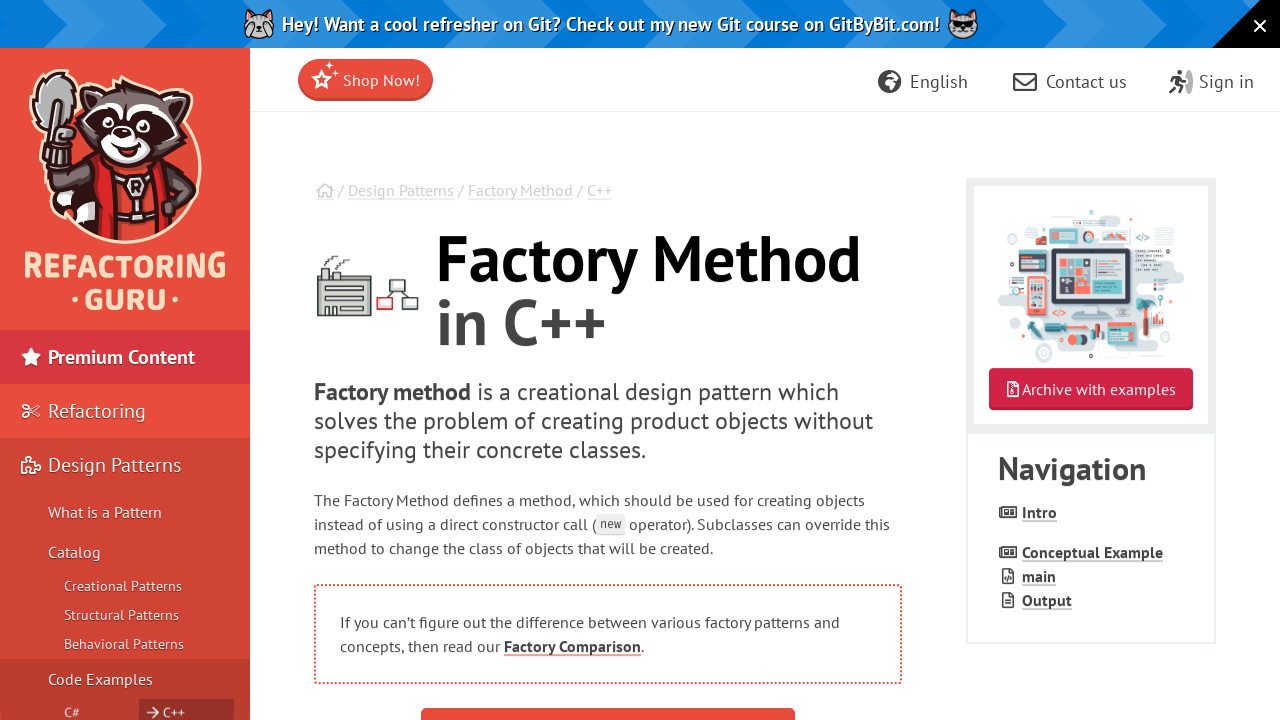

Verified page title contains 'Factory Method in C++'
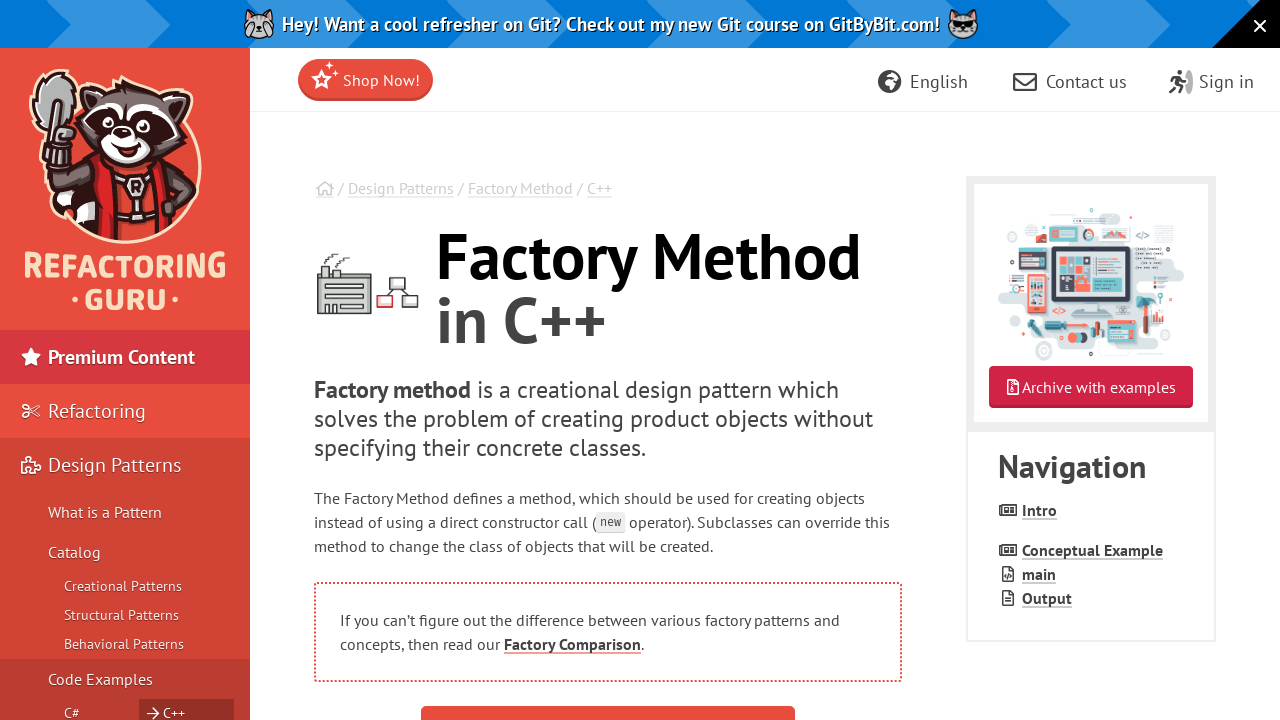

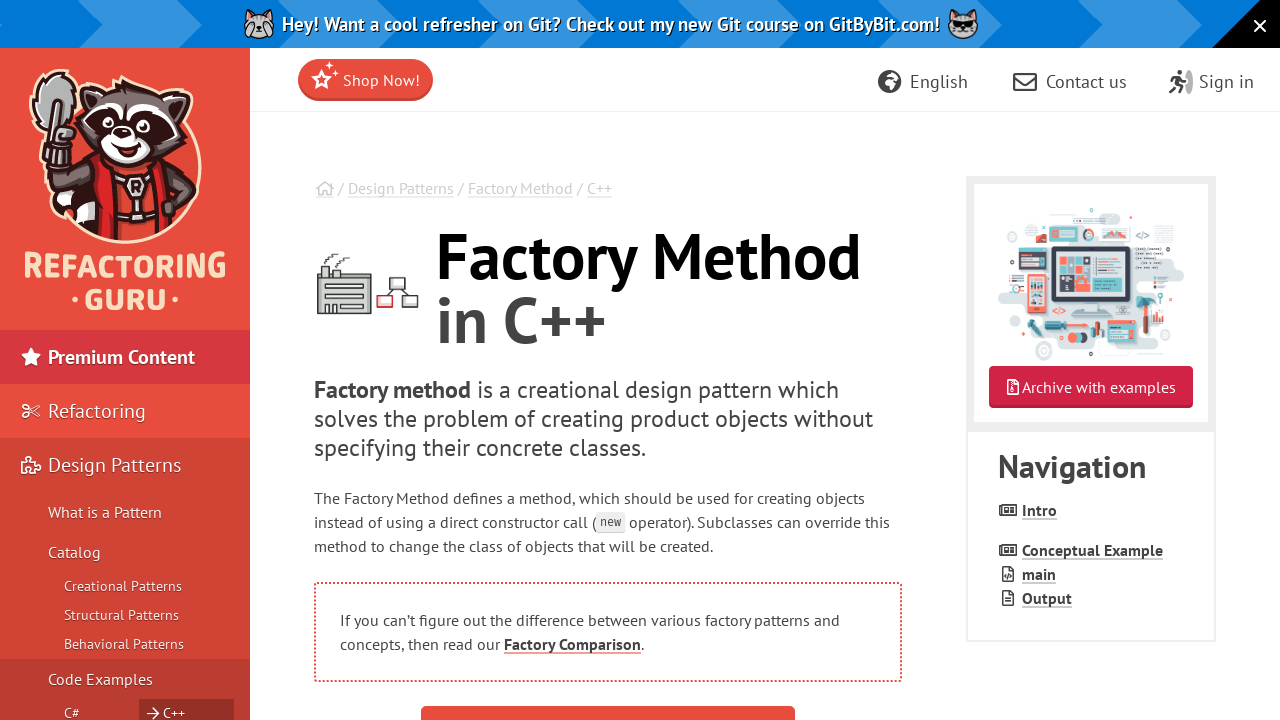